Tests dropdown listing functionality on DC Inside gallery page by clicking a dropdown and extracting the list items

Starting URL: https://gall.dcinside.com/board/lists/?id=sh_new

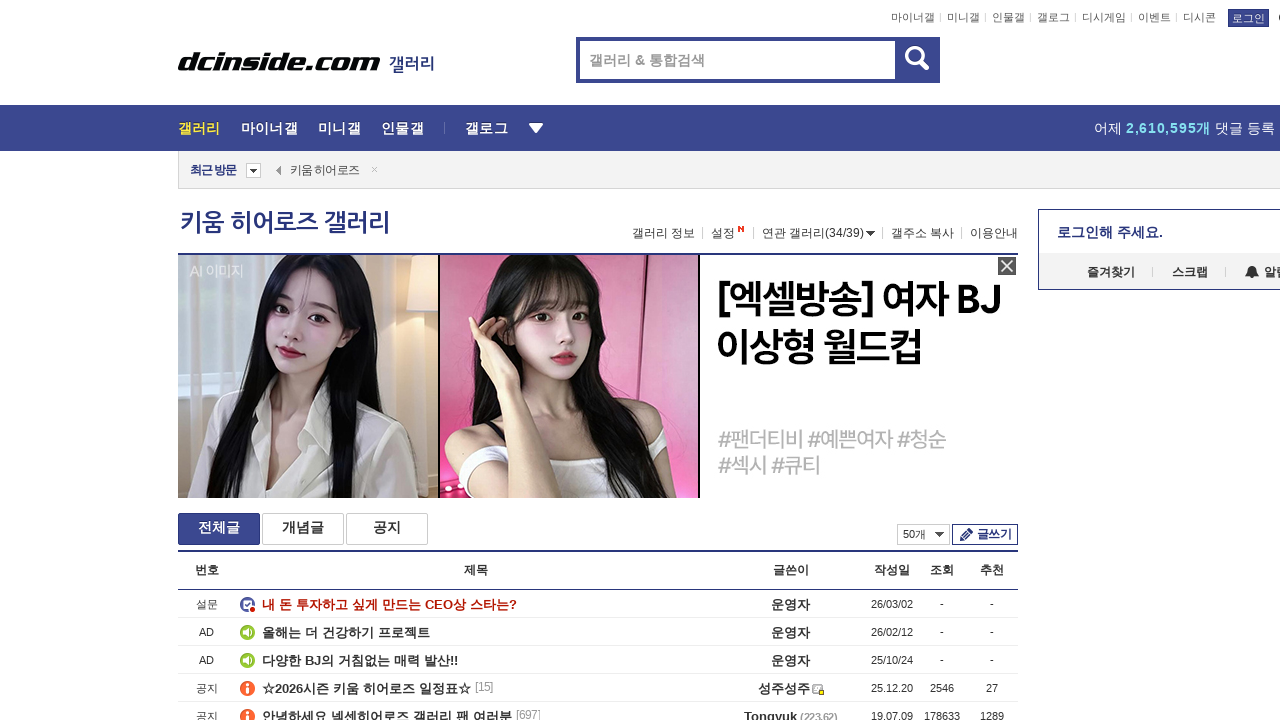

Clicked dropdown box to expand listing options at (923, 534) on div.select_box.array_num
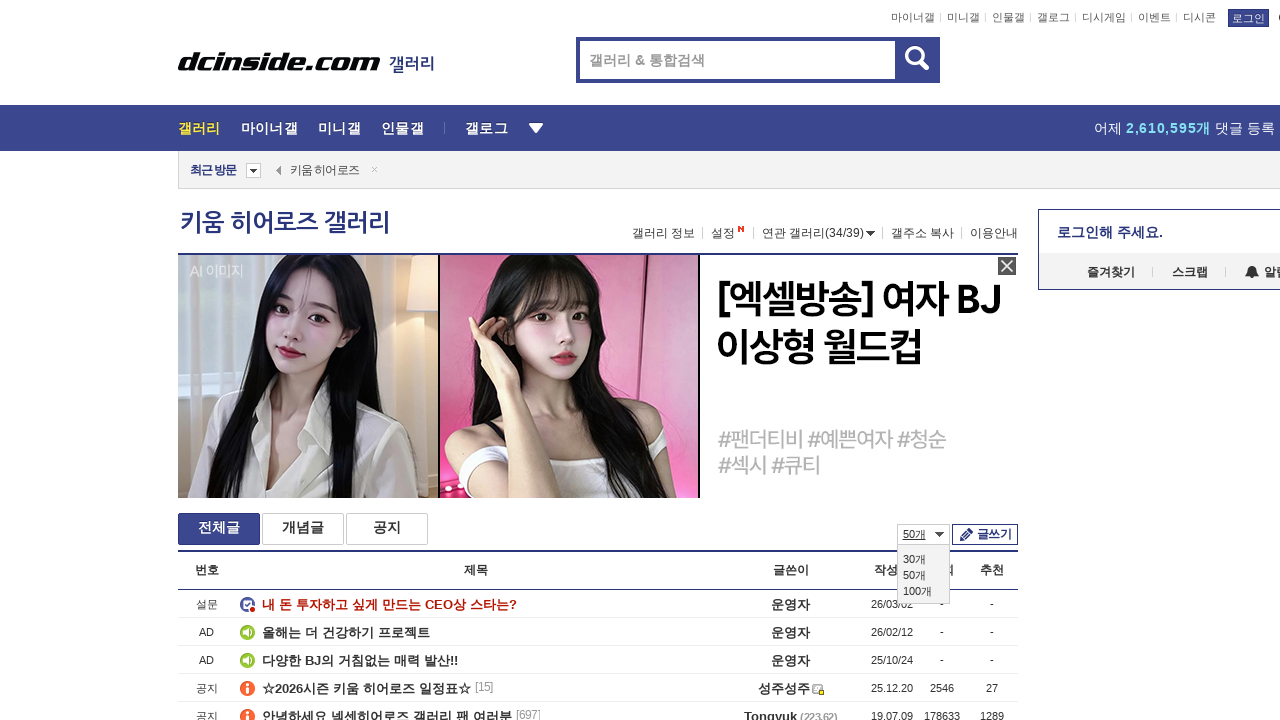

Dropdown list items became visible
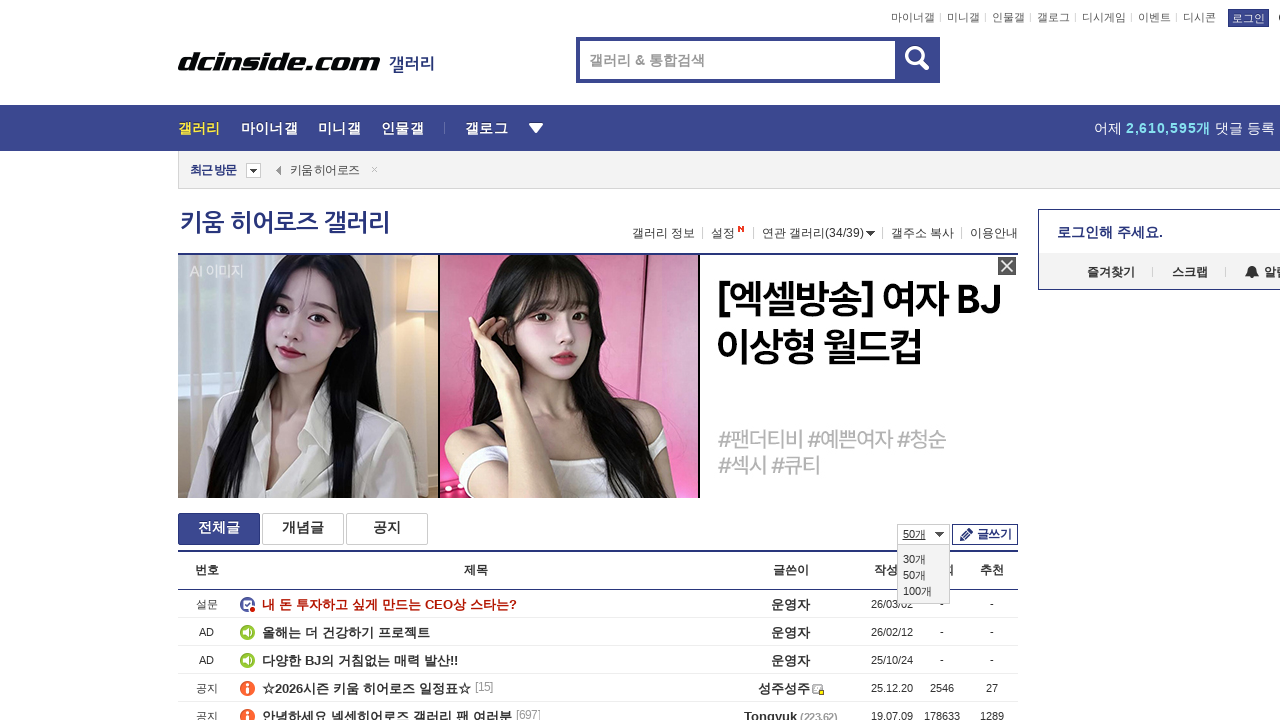

Extracted 3 dropdown list items
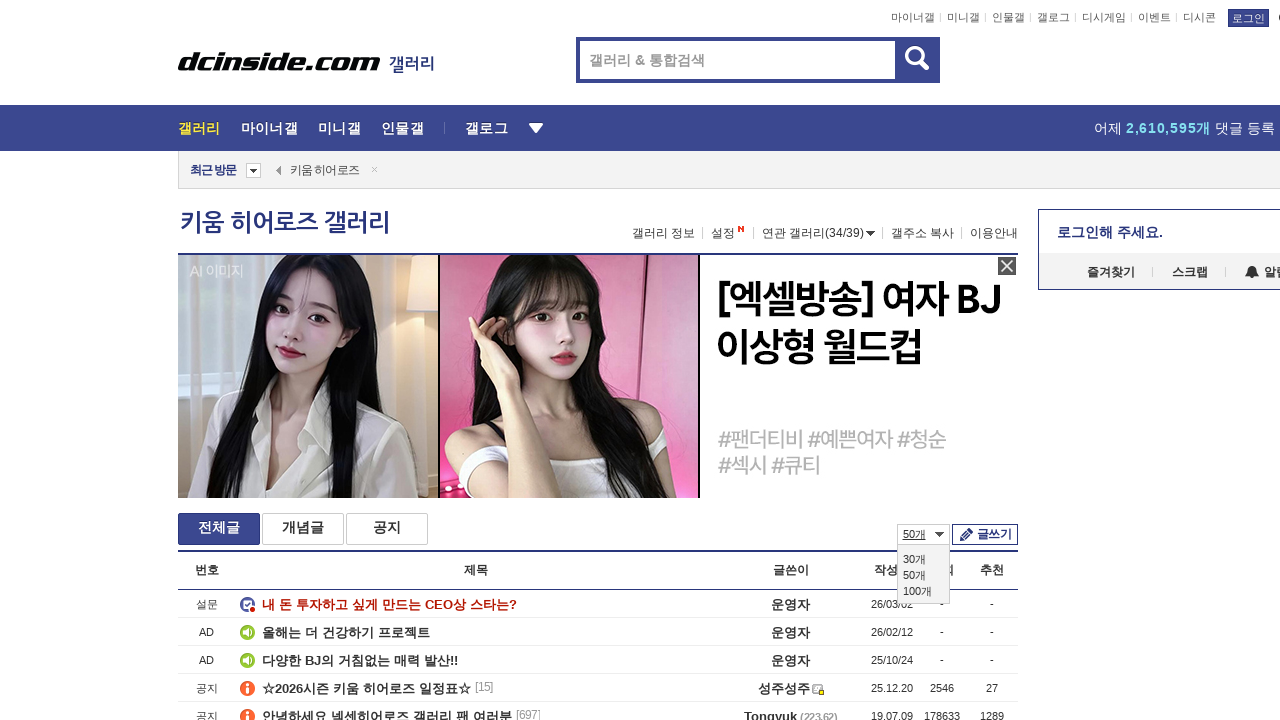

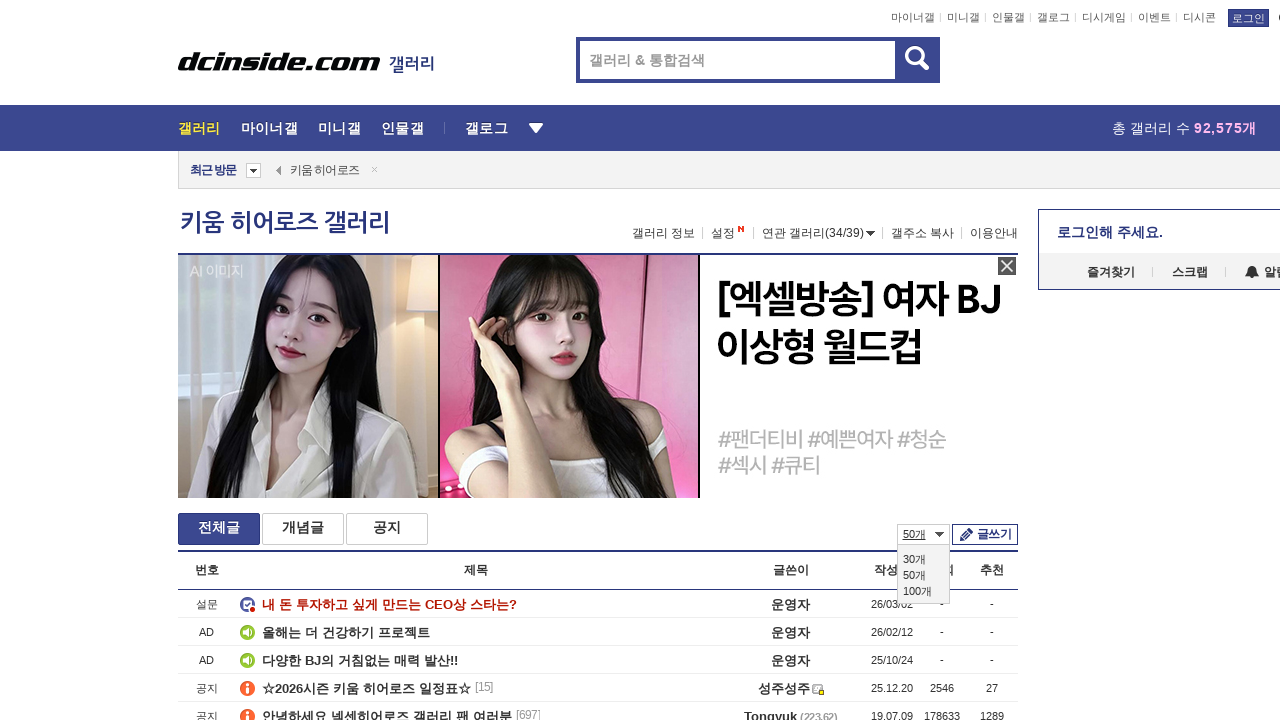